Tests that the Clear completed button displays correct text

Starting URL: https://demo.playwright.dev/todomvc

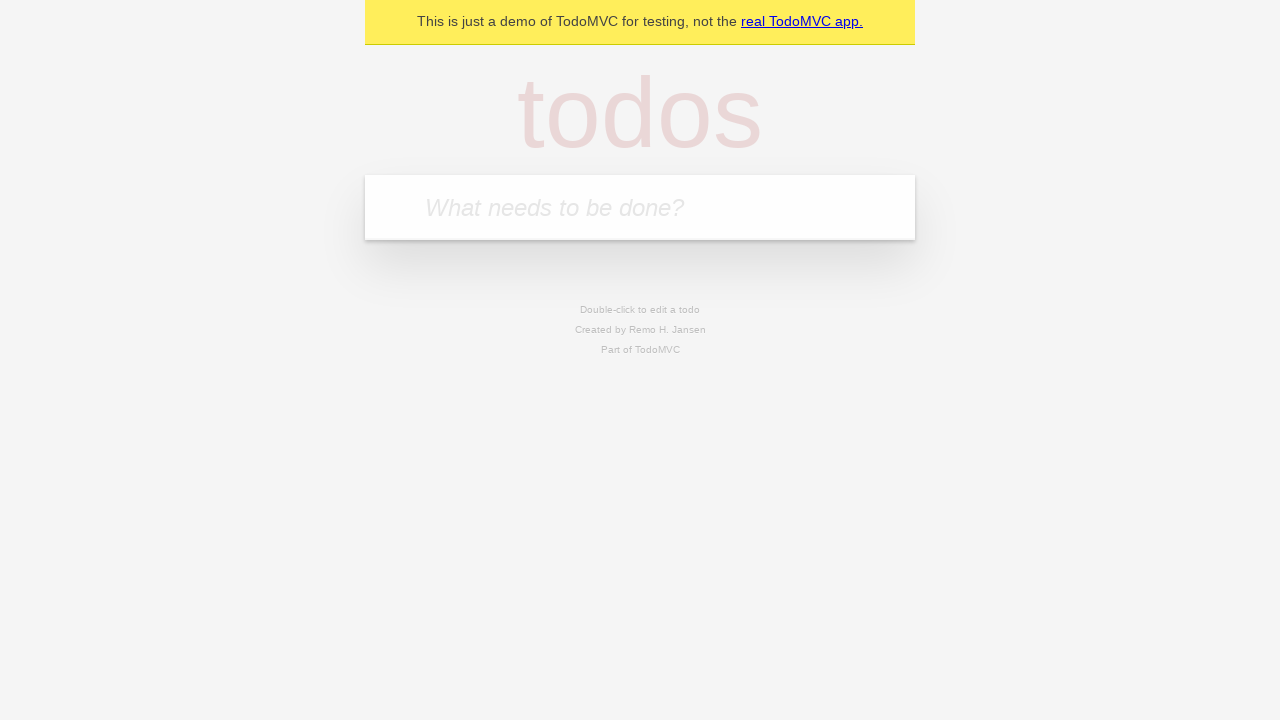

Filled new todo input with 'buy some cheese' on .new-todo
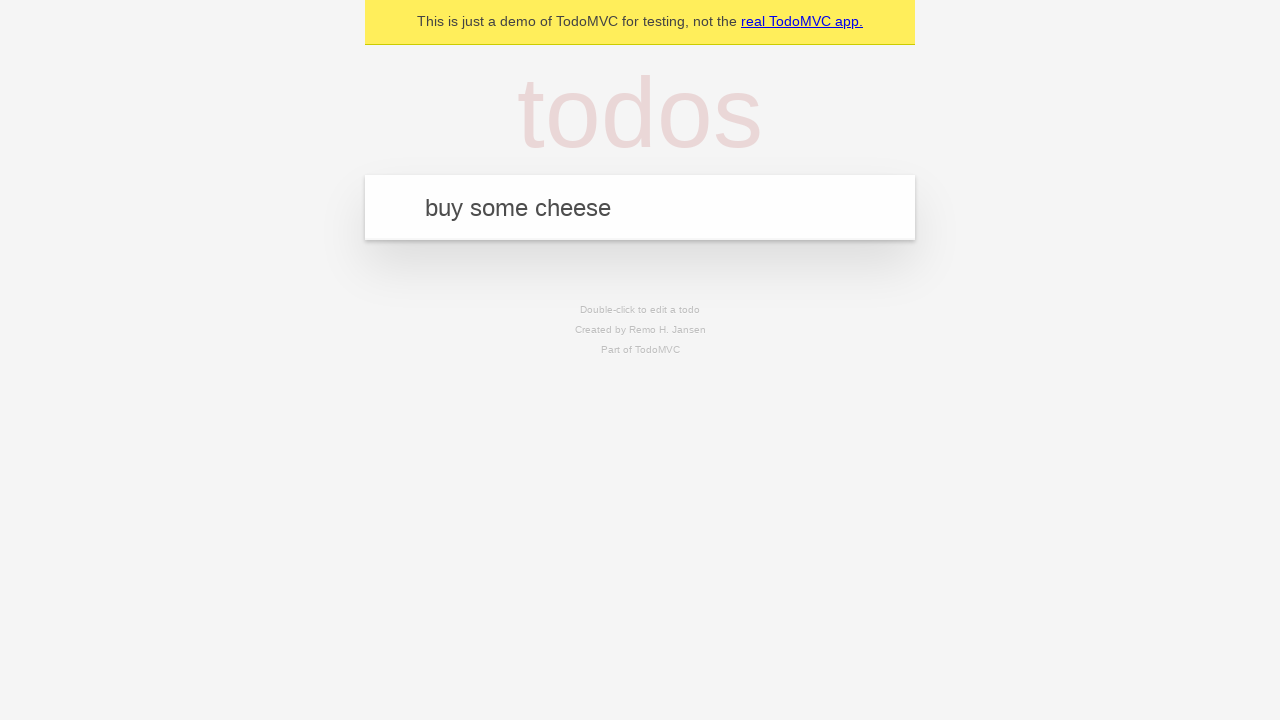

Pressed Enter to create first todo item on .new-todo
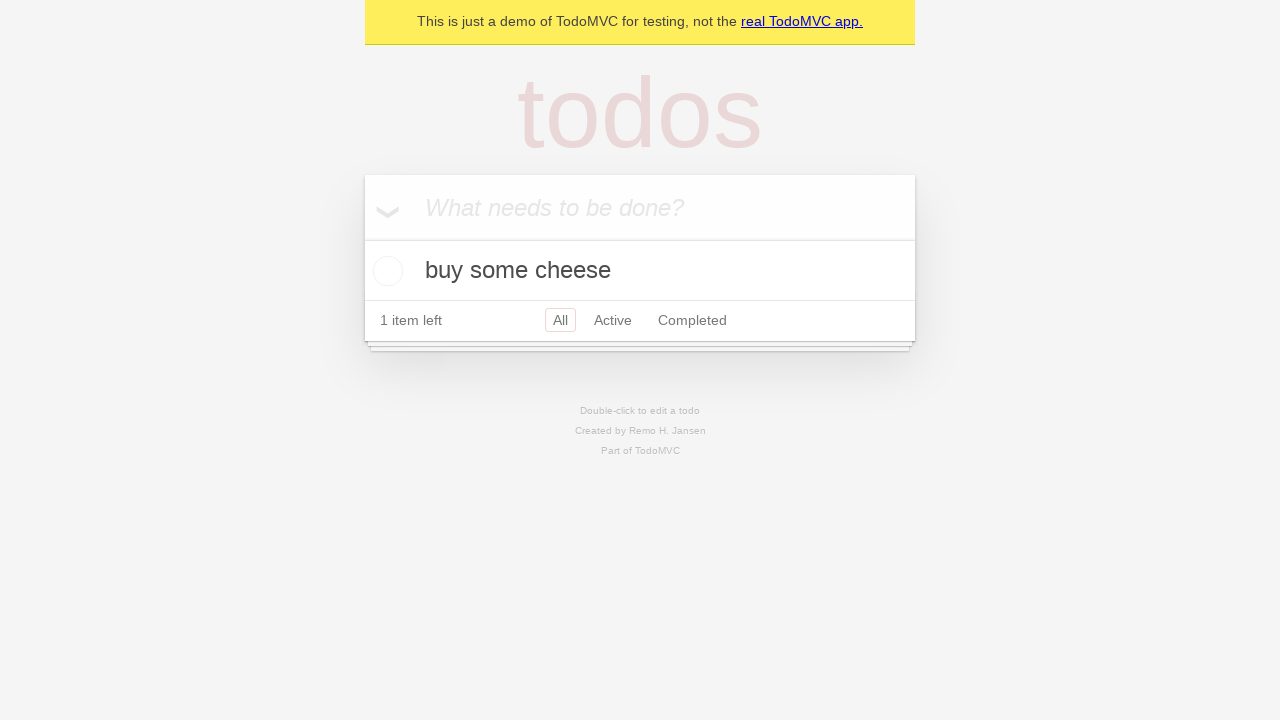

Filled new todo input with 'feed the cat' on .new-todo
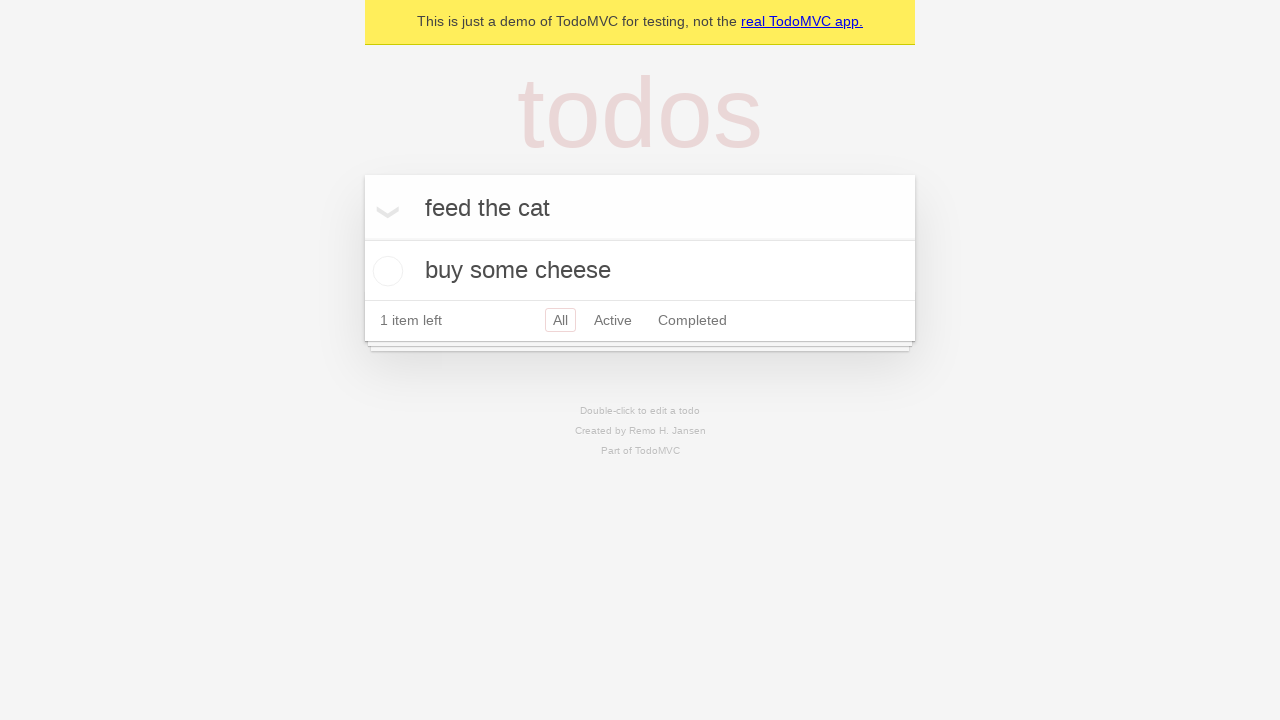

Pressed Enter to create second todo item on .new-todo
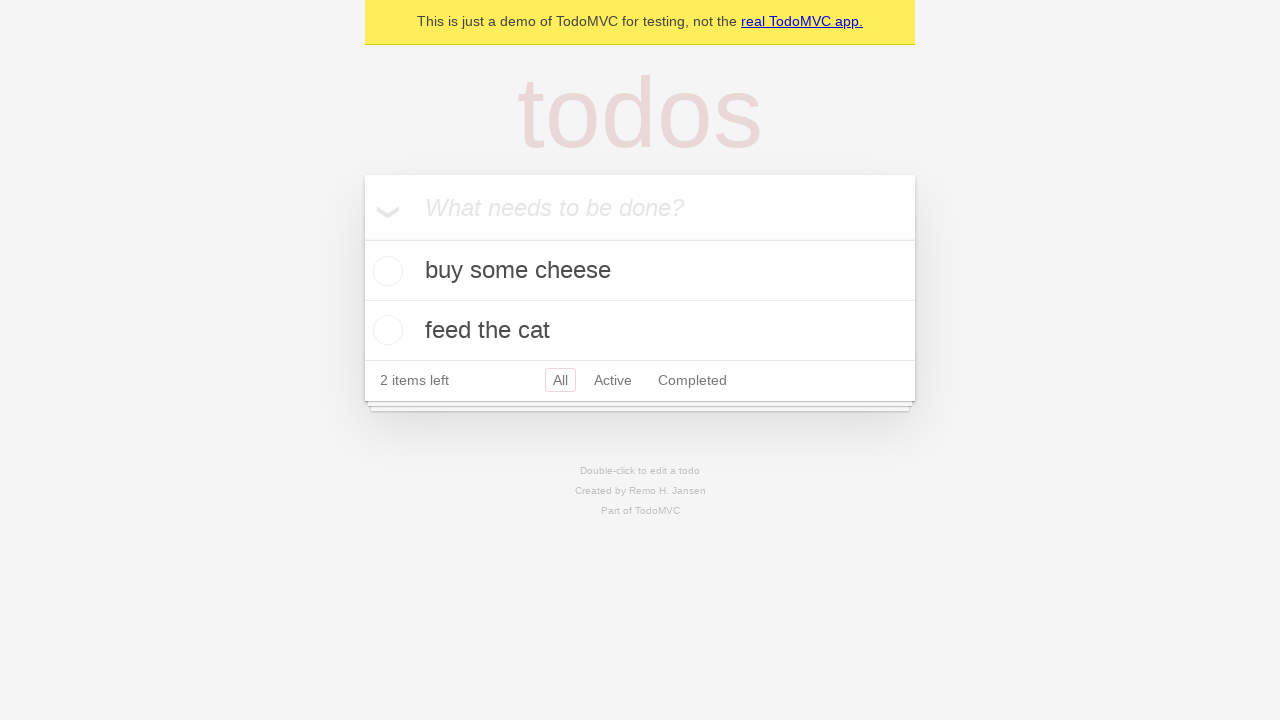

Filled new todo input with 'book a doctors appointment' on .new-todo
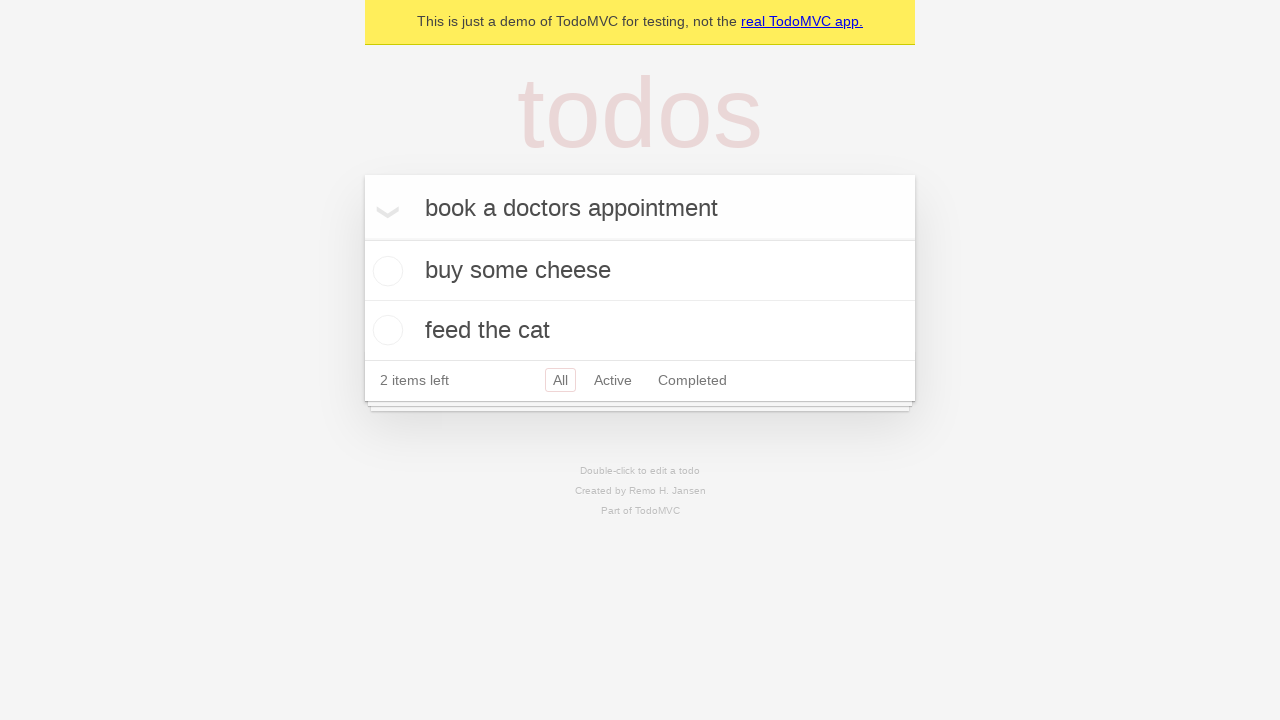

Pressed Enter to create third todo item on .new-todo
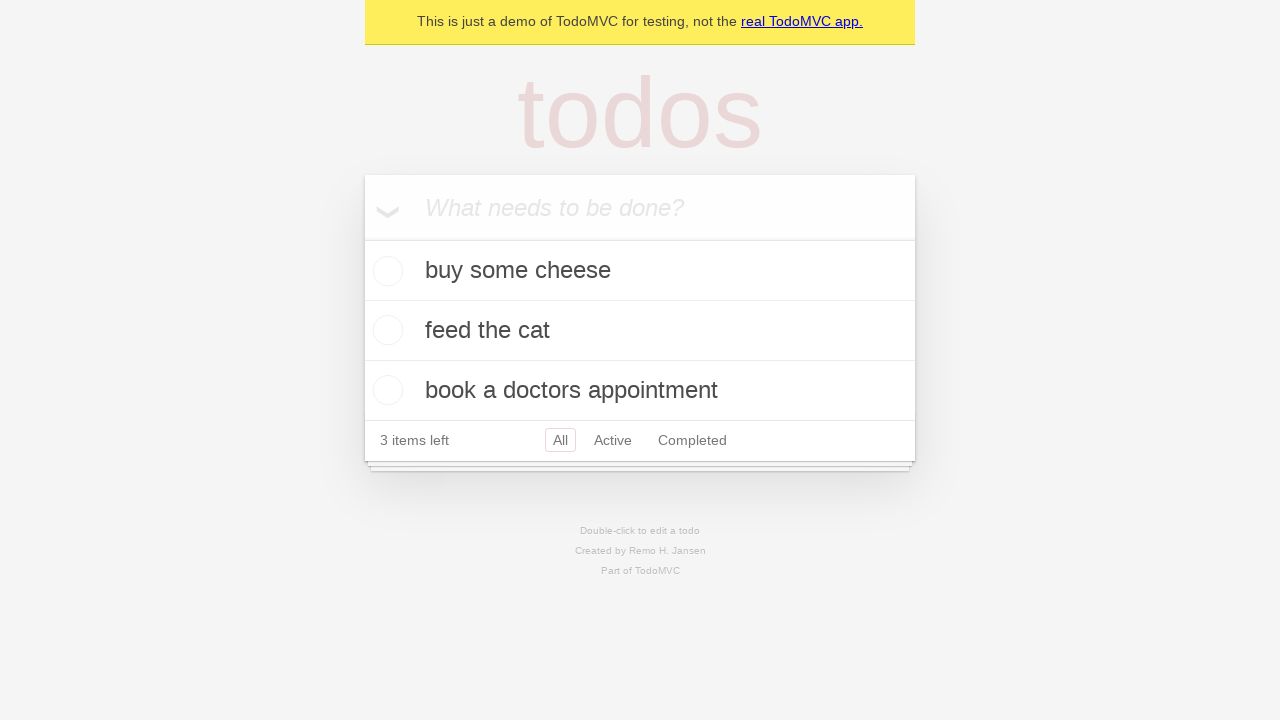

Waited for all three todo items to be rendered
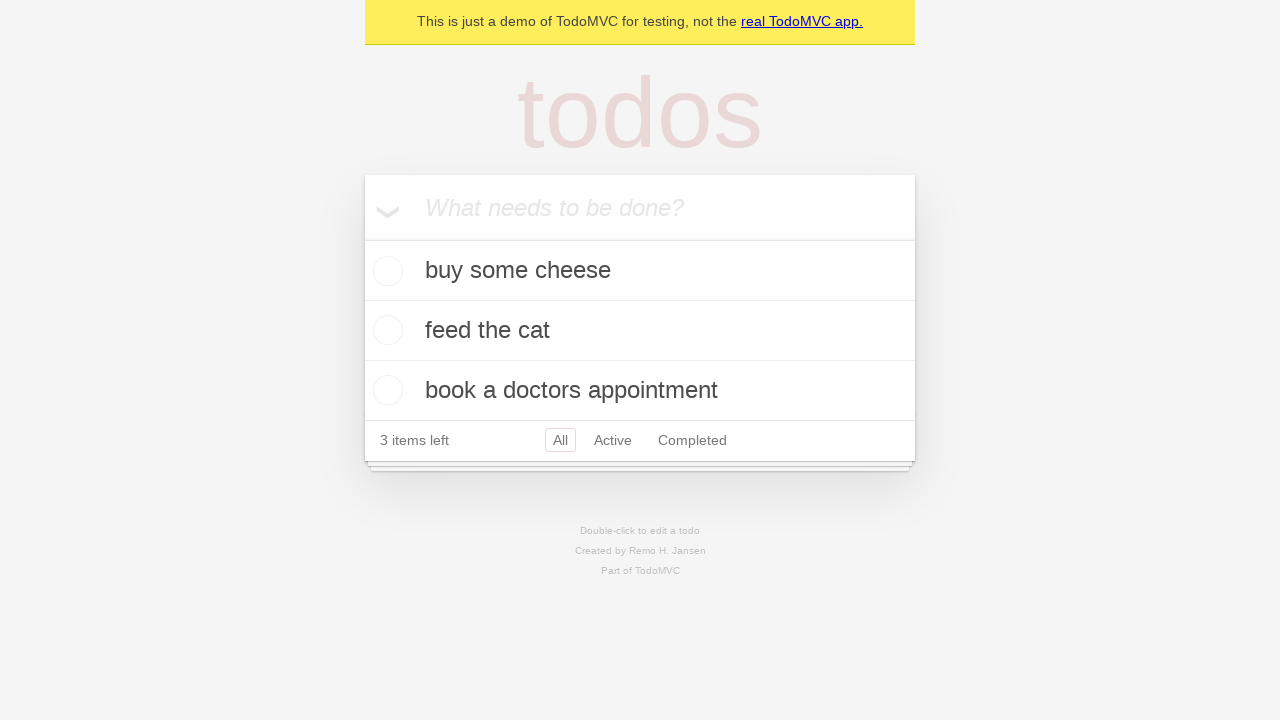

Checked the first todo item as completed at (385, 271) on .todo-list li .toggle >> nth=0
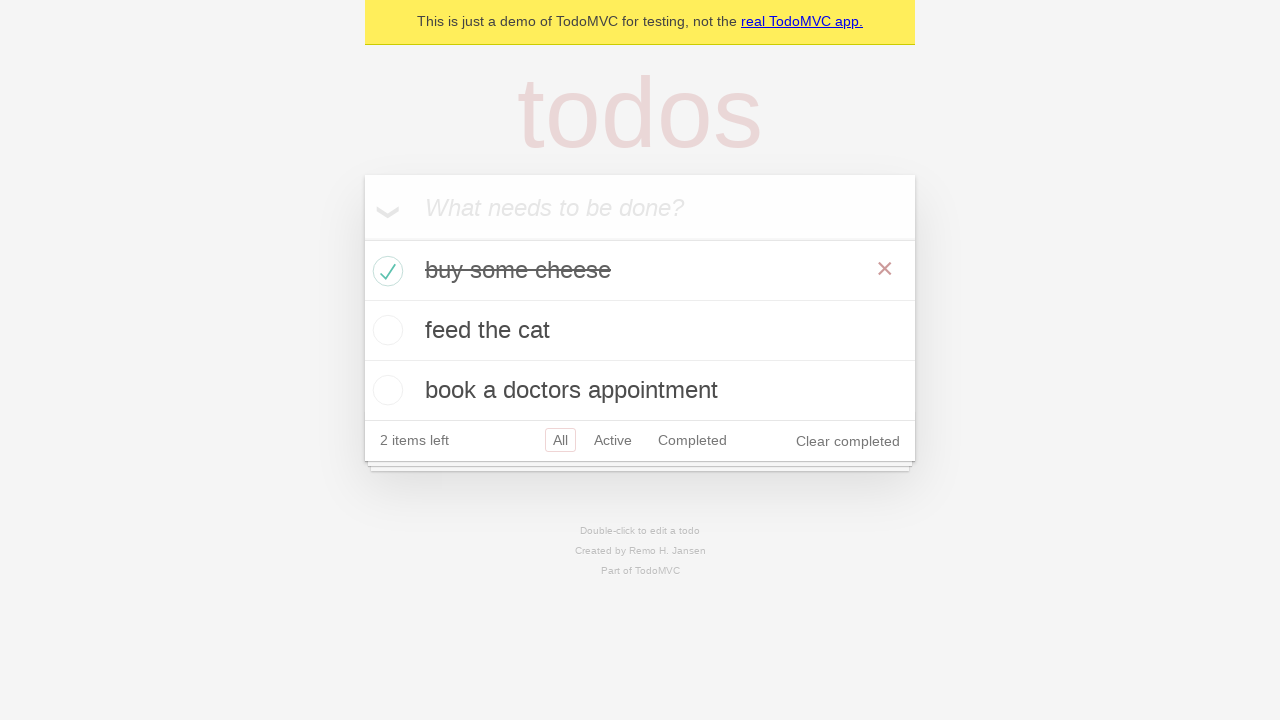

Clear completed button appeared
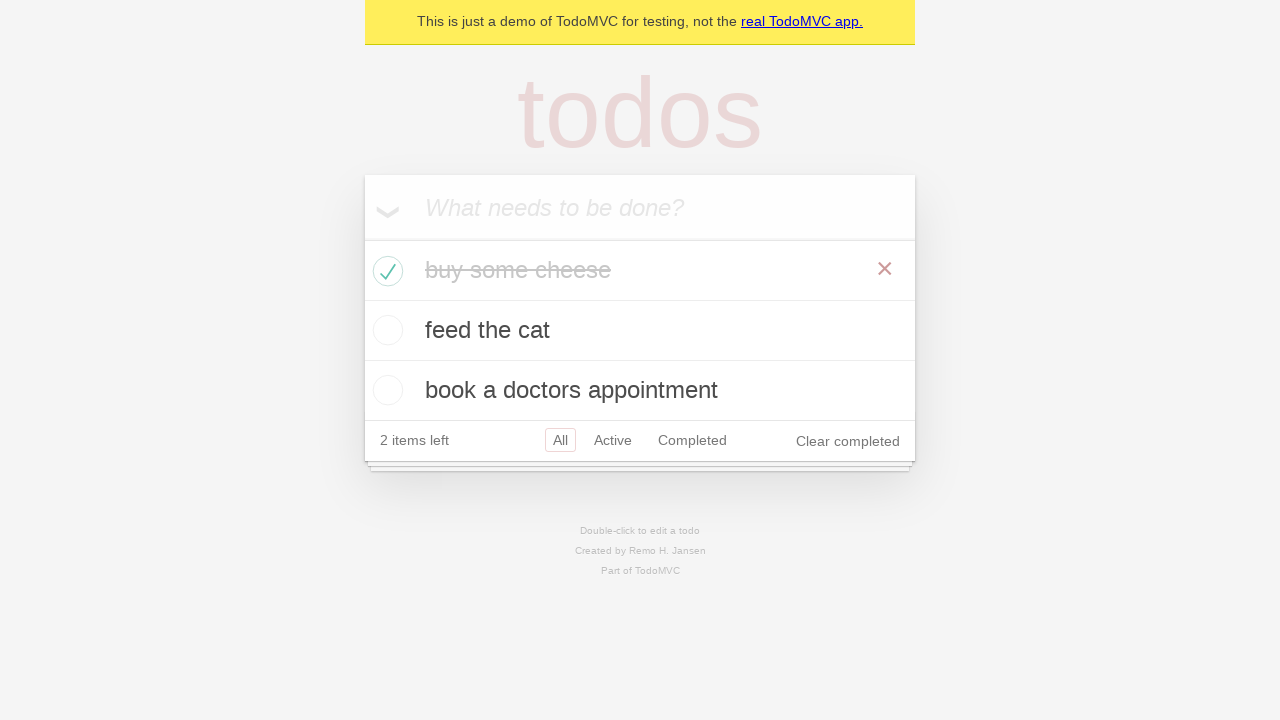

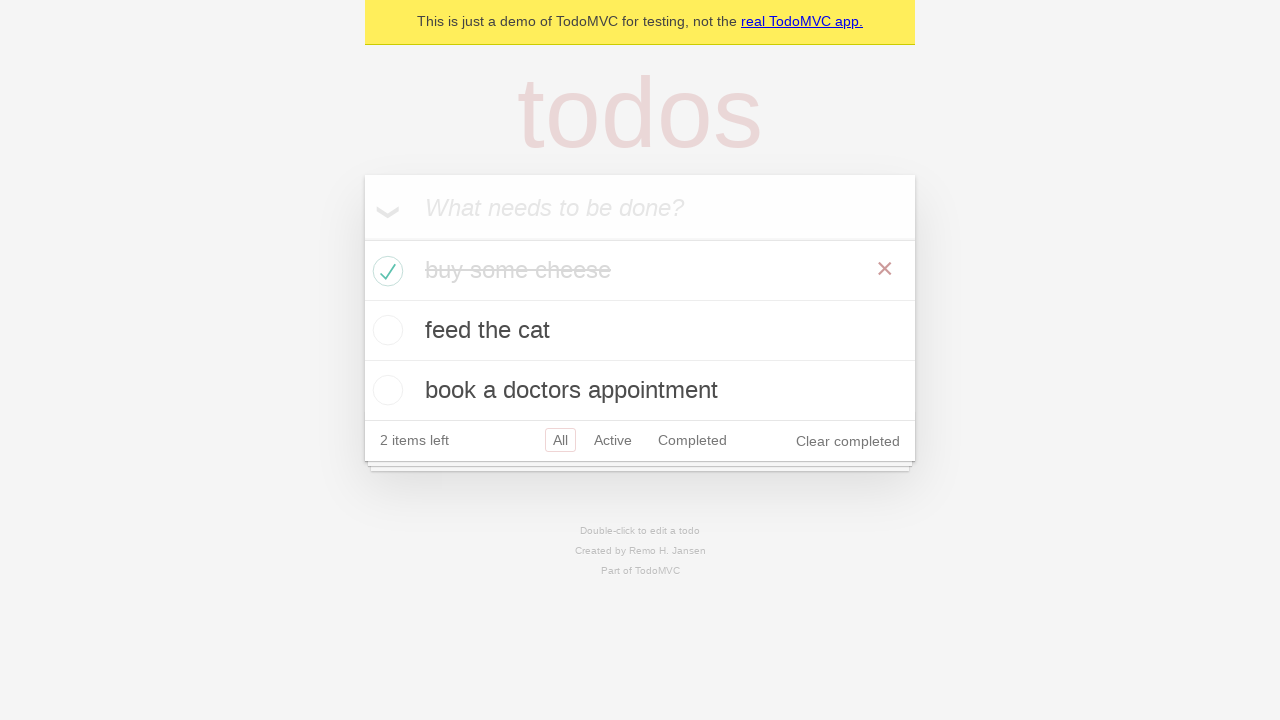